Tests adding multiple specific products (Cucumber, Brocolli, Beetroot) to the shopping cart on an e-commerce practice website by iterating through the product list and clicking "ADD TO CART" for matching items.

Starting URL: https://rahulshettyacademy.com/seleniumPractise/#/

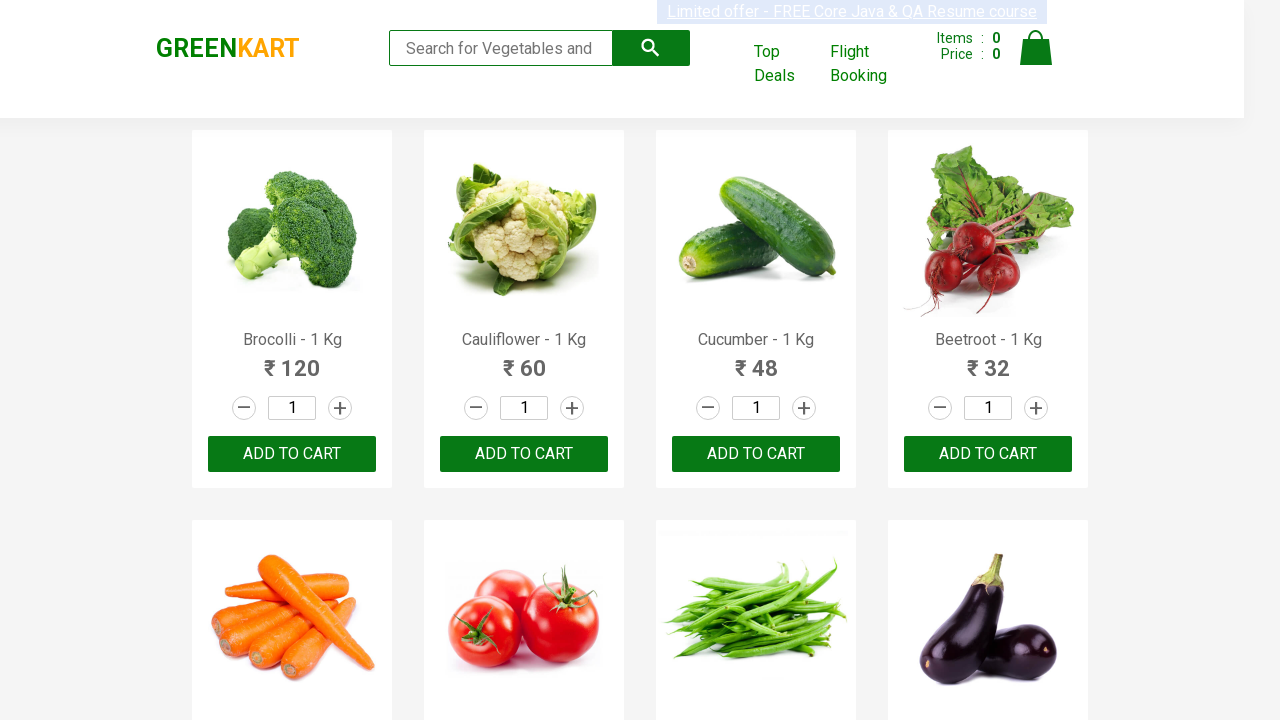

Waited for product elements to load
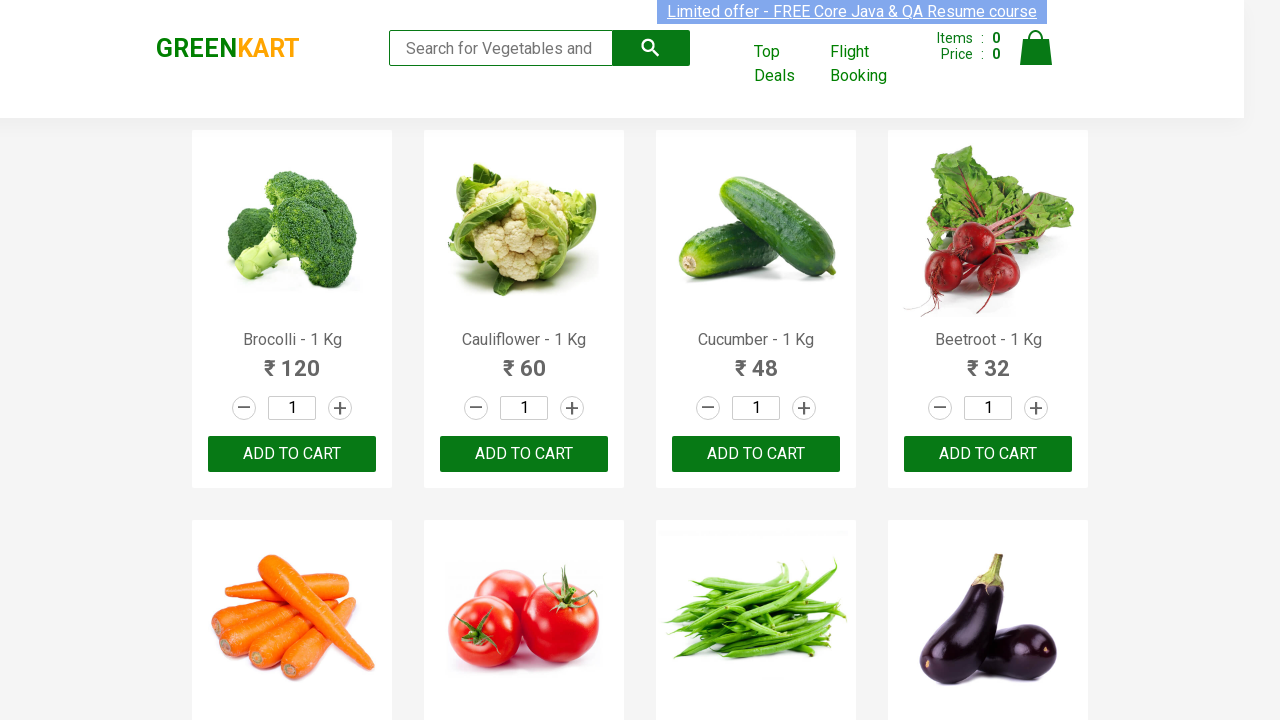

Retrieved all product elements from the page
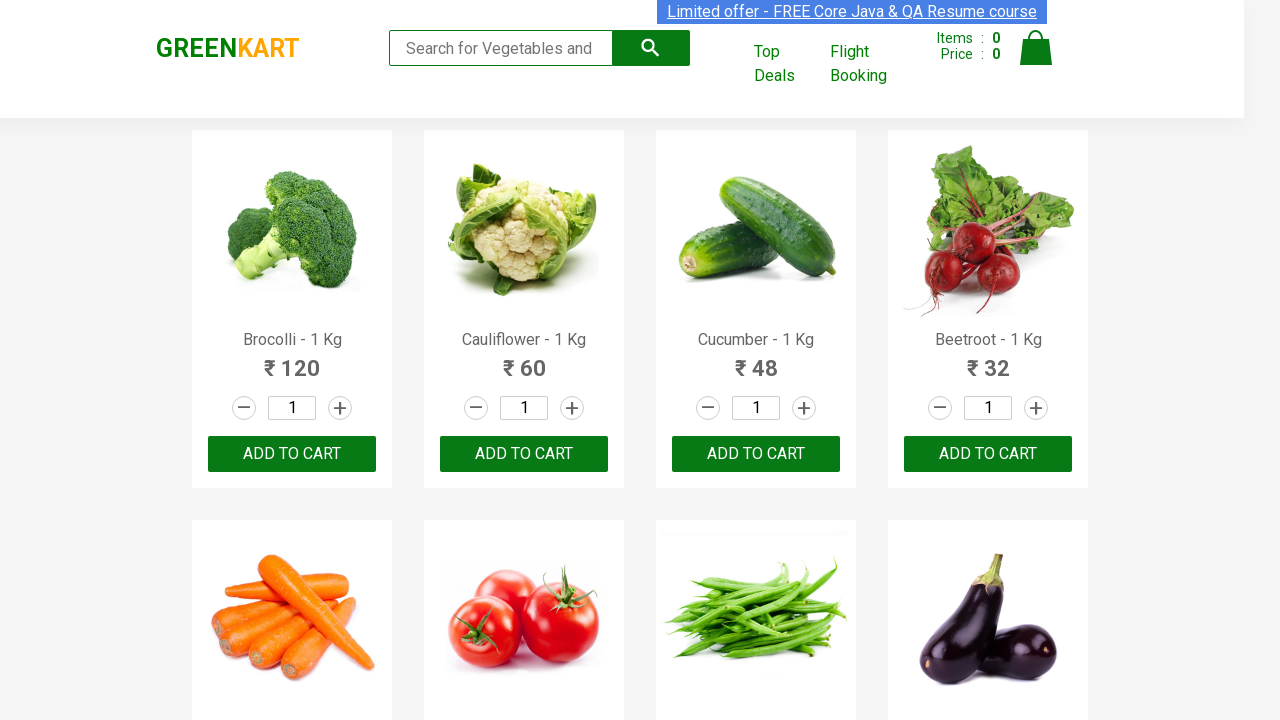

Clicked ADD TO CART button for Brocolli at (292, 454) on xpath=//button[text()='ADD TO CART'] >> nth=0
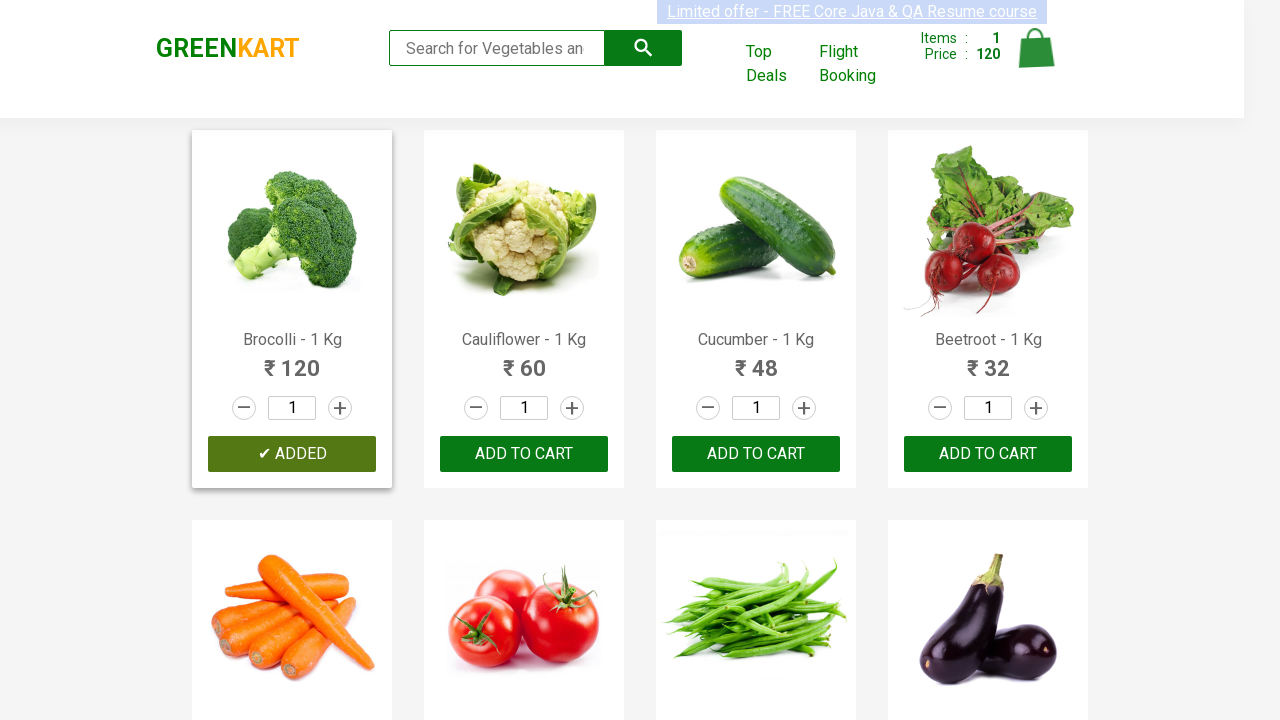

Clicked ADD TO CART button for Cucumber at (988, 454) on xpath=//button[text()='ADD TO CART'] >> nth=2
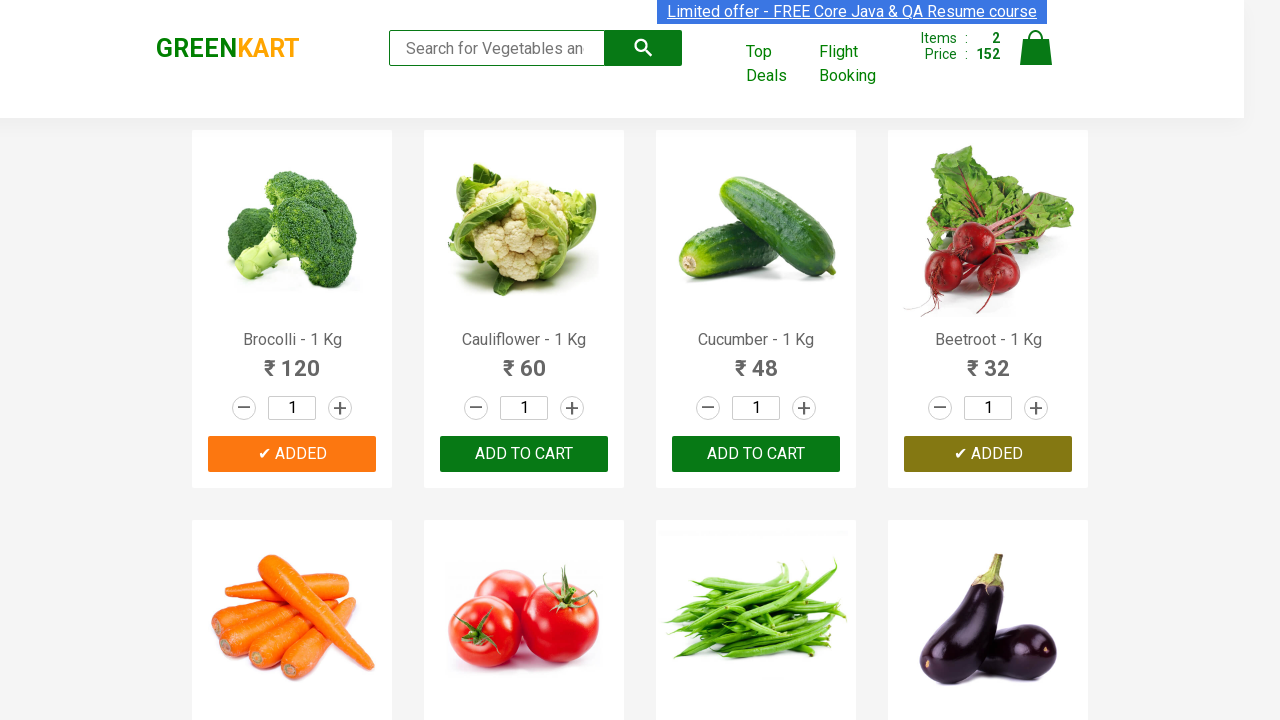

Clicked ADD TO CART button for Beetroot at (524, 360) on xpath=//button[text()='ADD TO CART'] >> nth=3
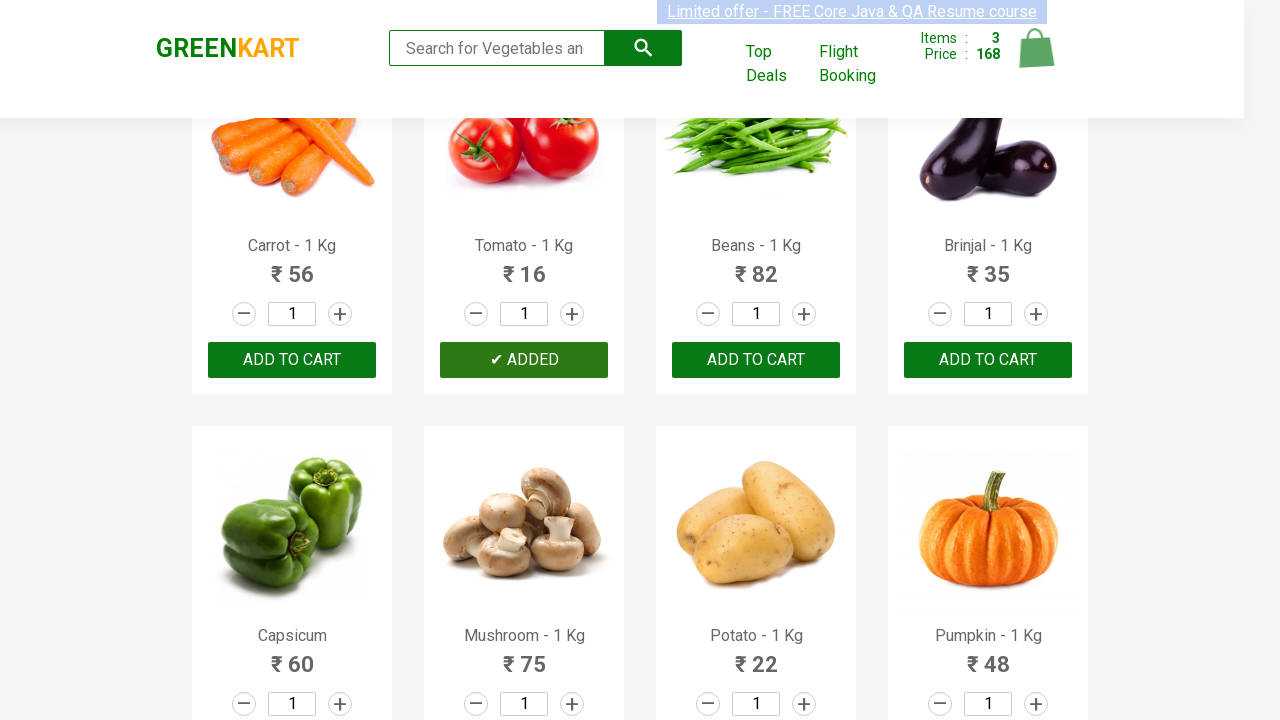

All target products (Cucumber, Brocolli, Beetroot) have been added to cart
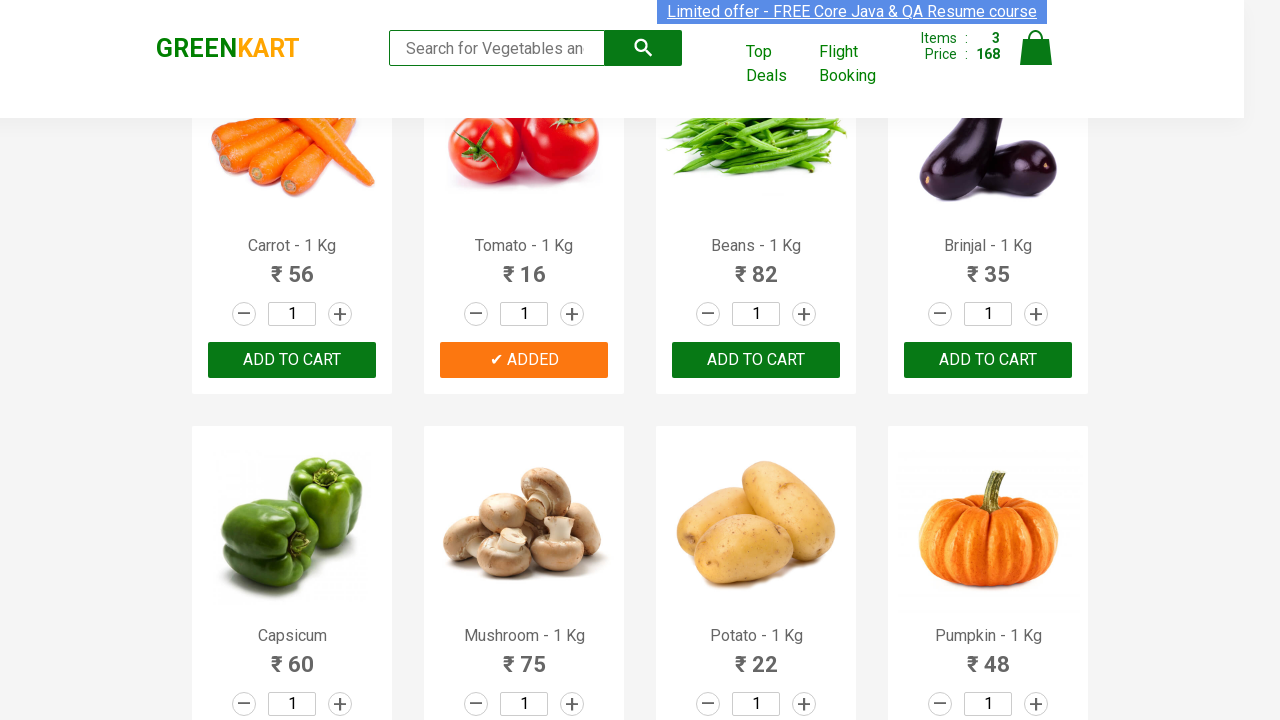

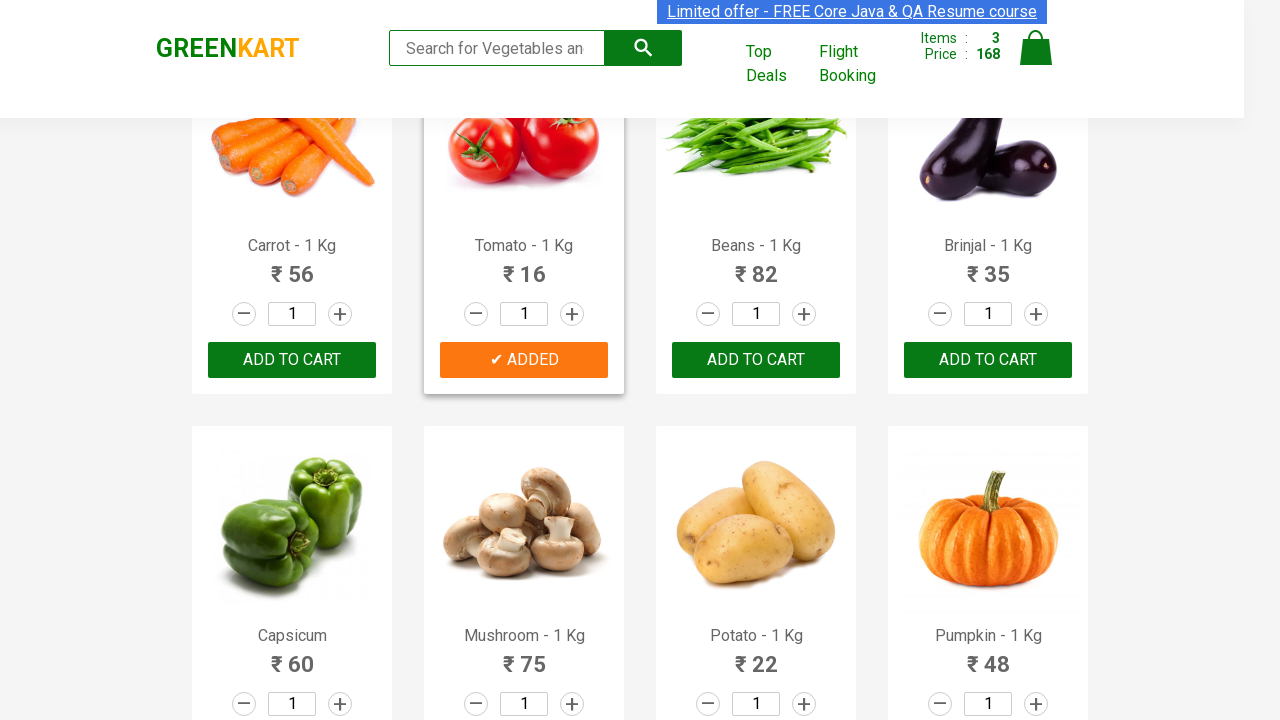